Tests JavaScript alert handling by clicking buttons that trigger alerts, then accepting the first alert and dismissing the second confirmation dialog

Starting URL: https://demoqa.com/alerts

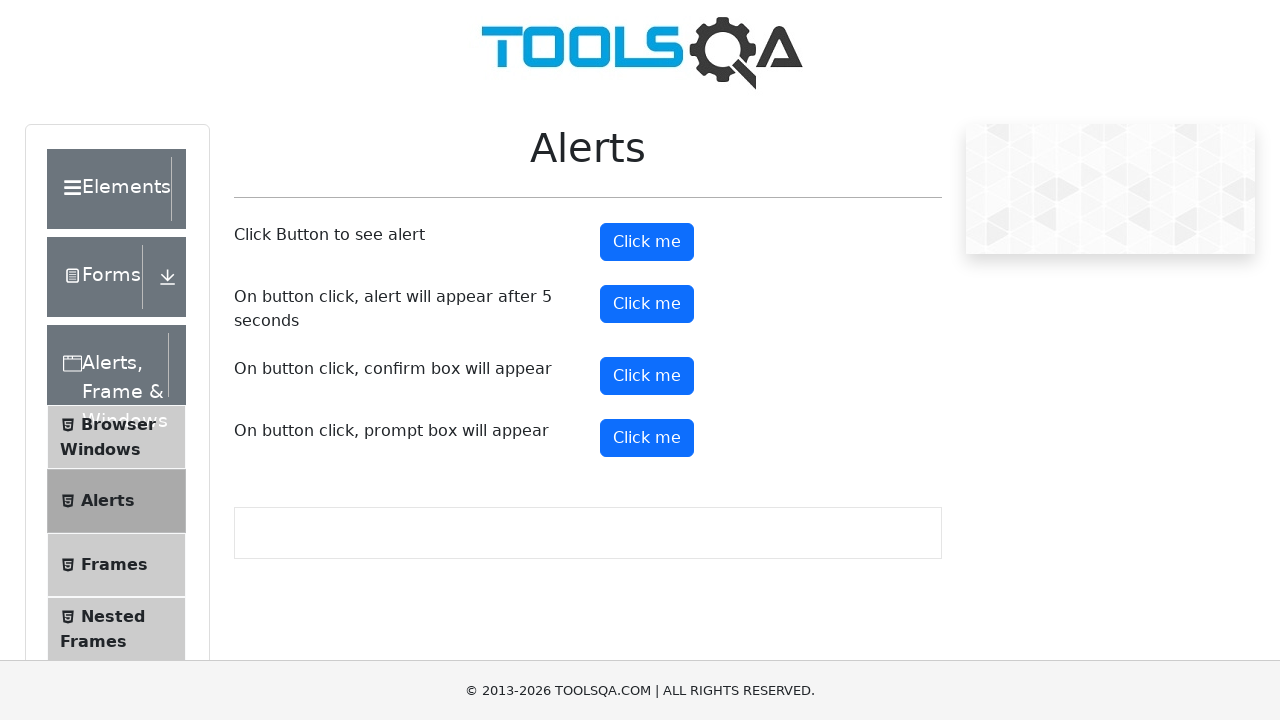

Clicked button to trigger simple alert at (647, 242) on #alertButton
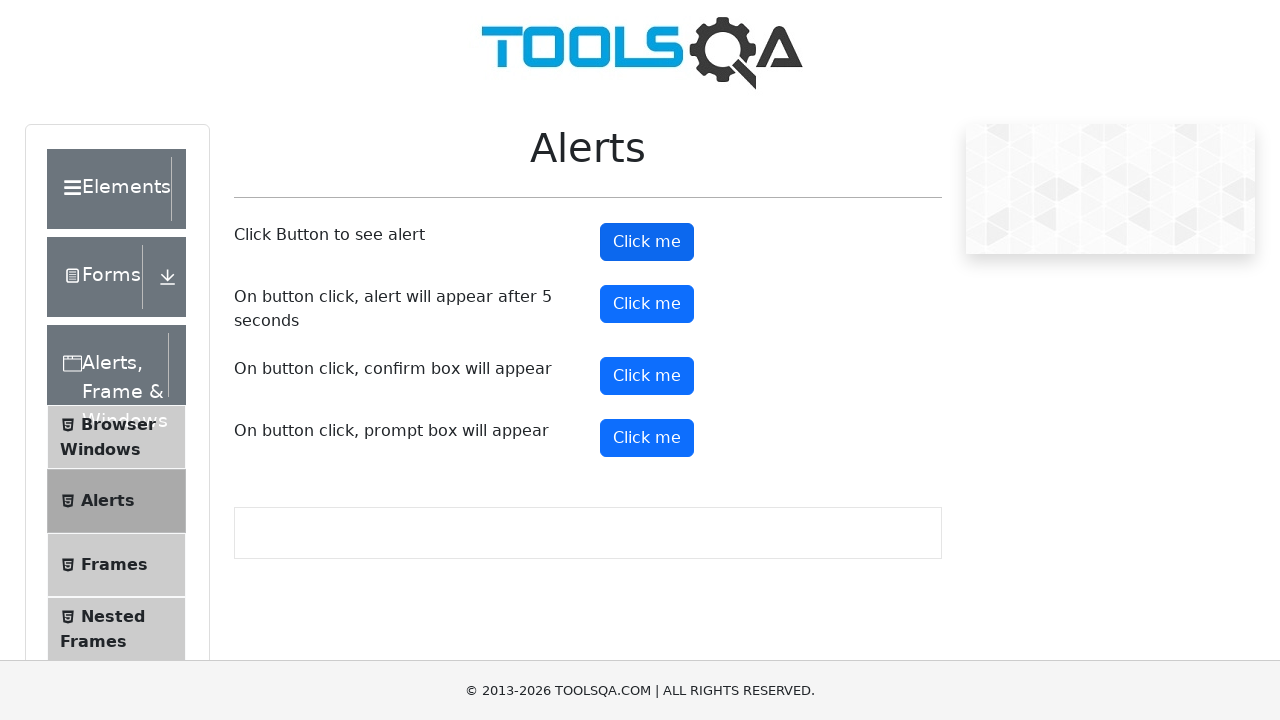

Set up dialog handler to accept alerts
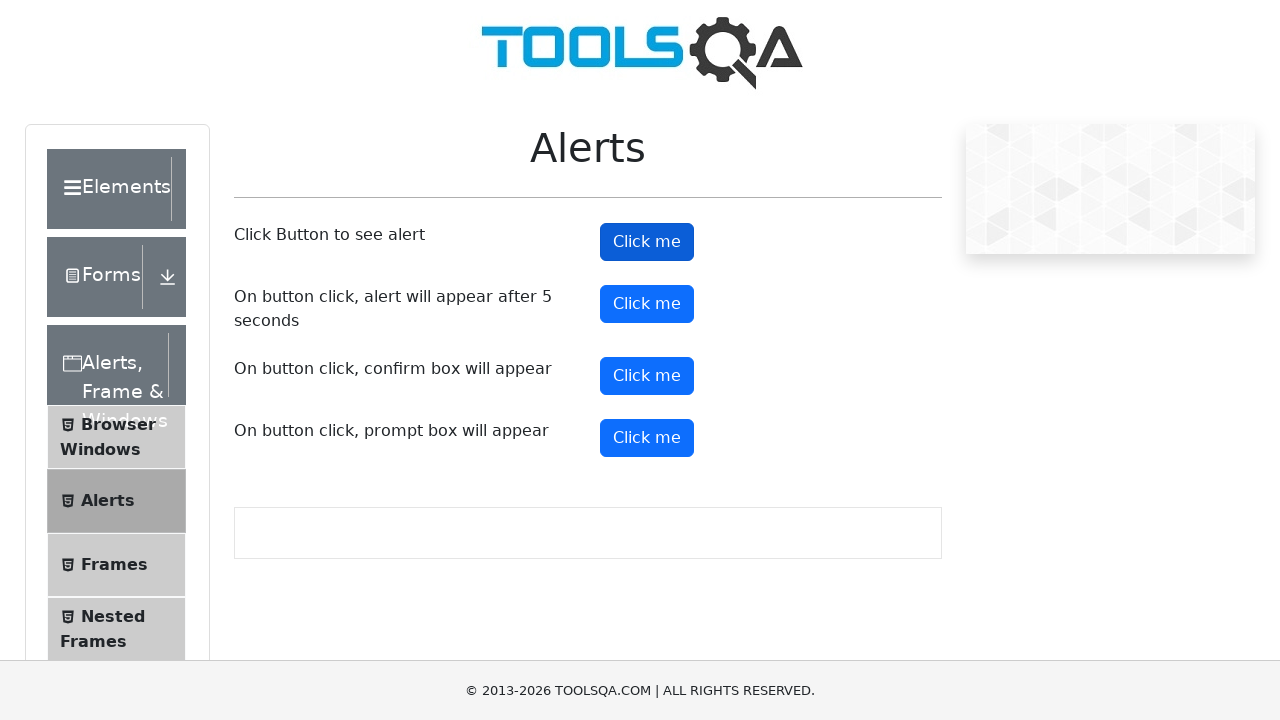

Waited for alert to be accepted
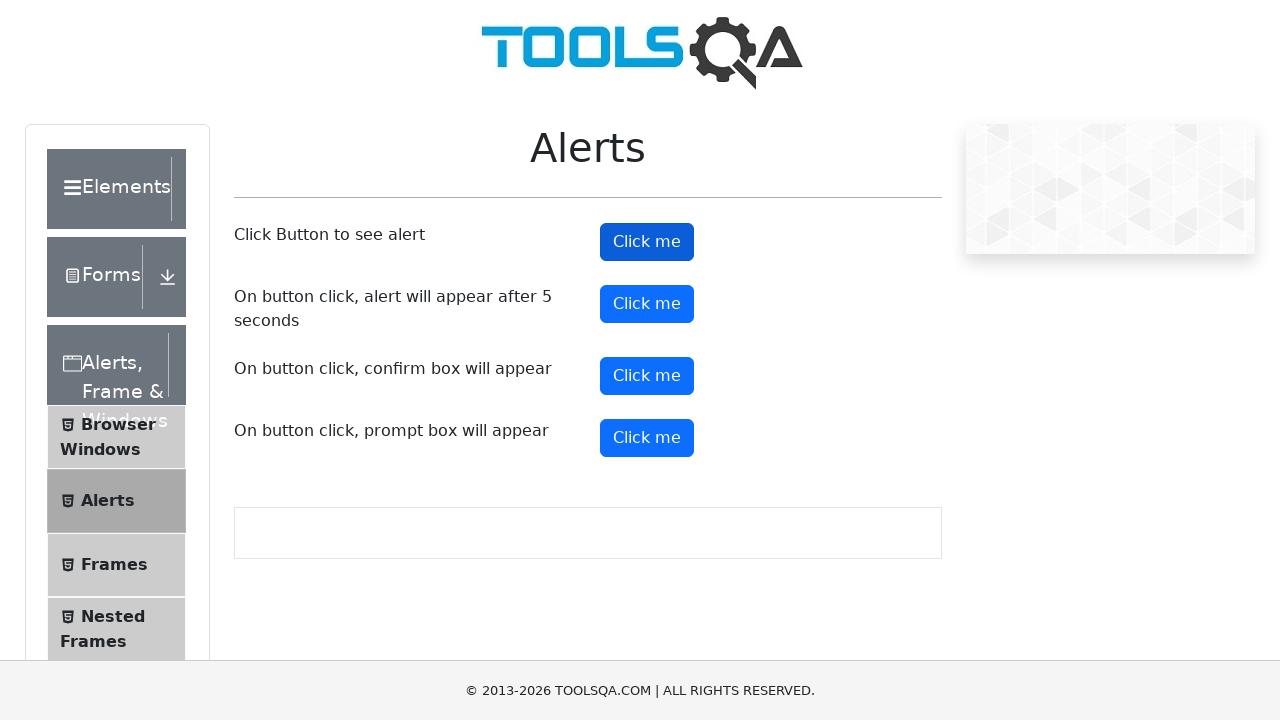

Clicked button to trigger confirmation dialog at (647, 376) on #confirmButton
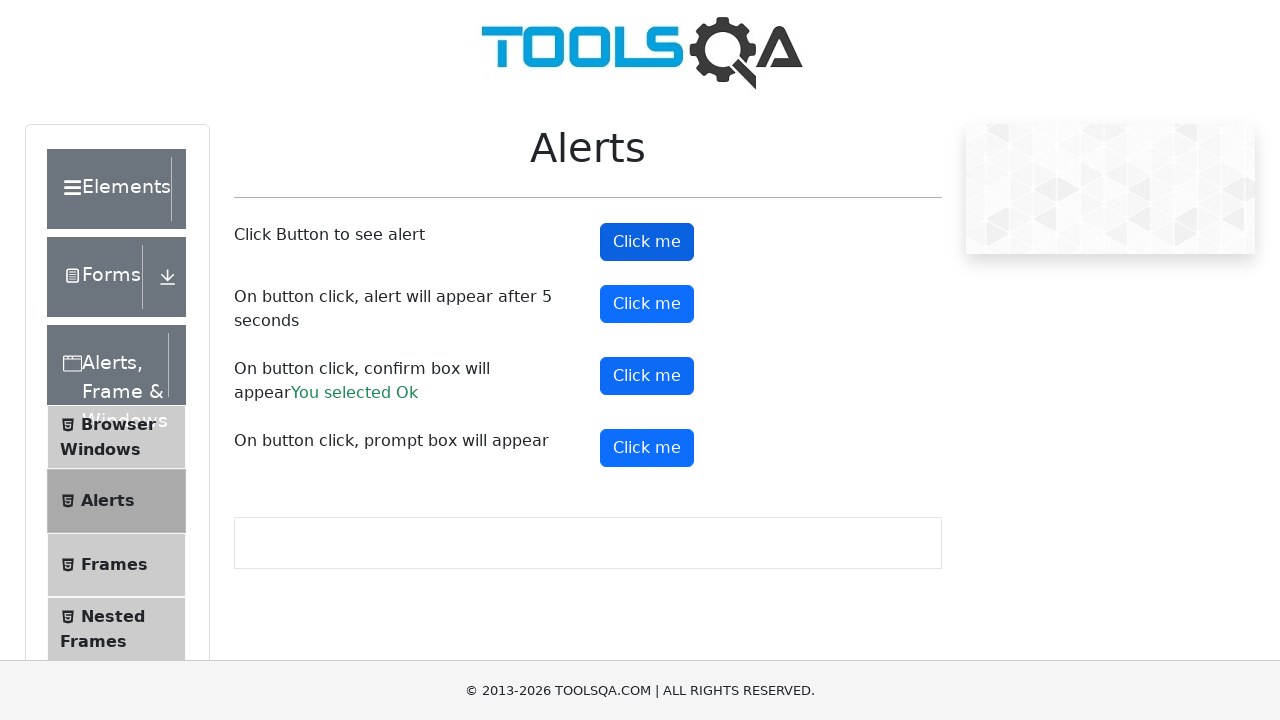

Set up dialog handler to dismiss confirmation dialogs
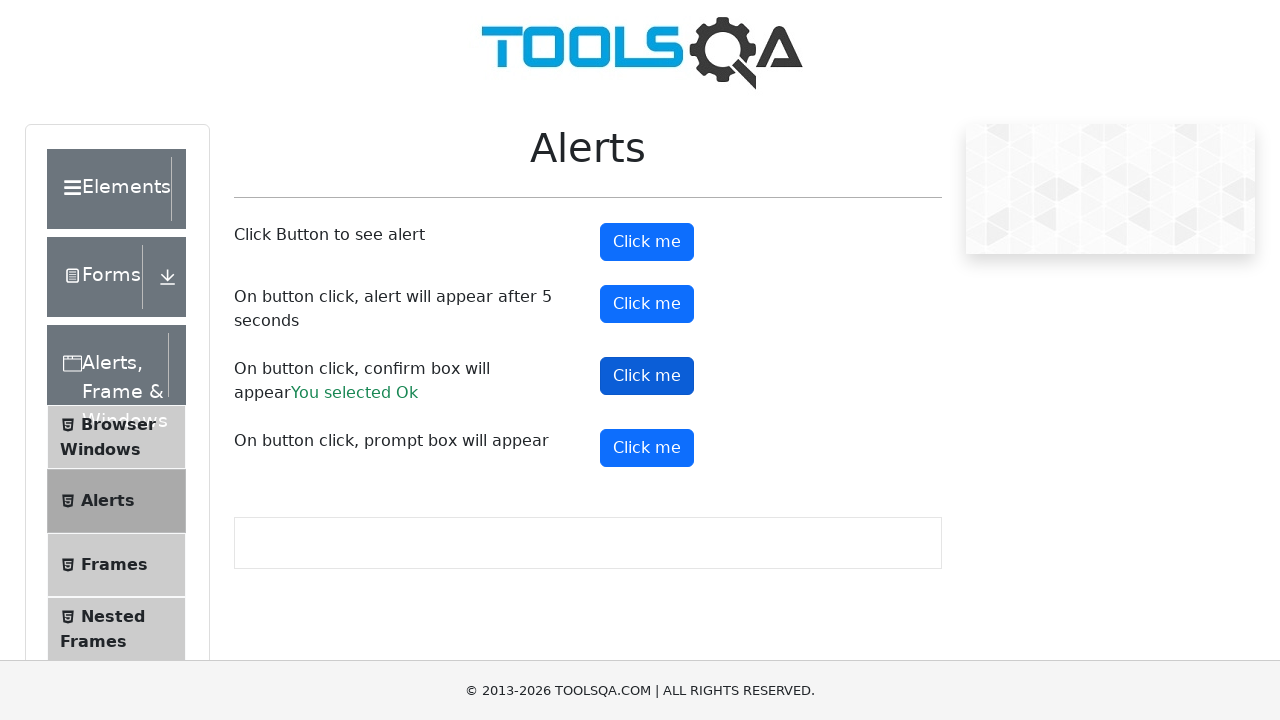

Waited for confirmation dialog to be dismissed
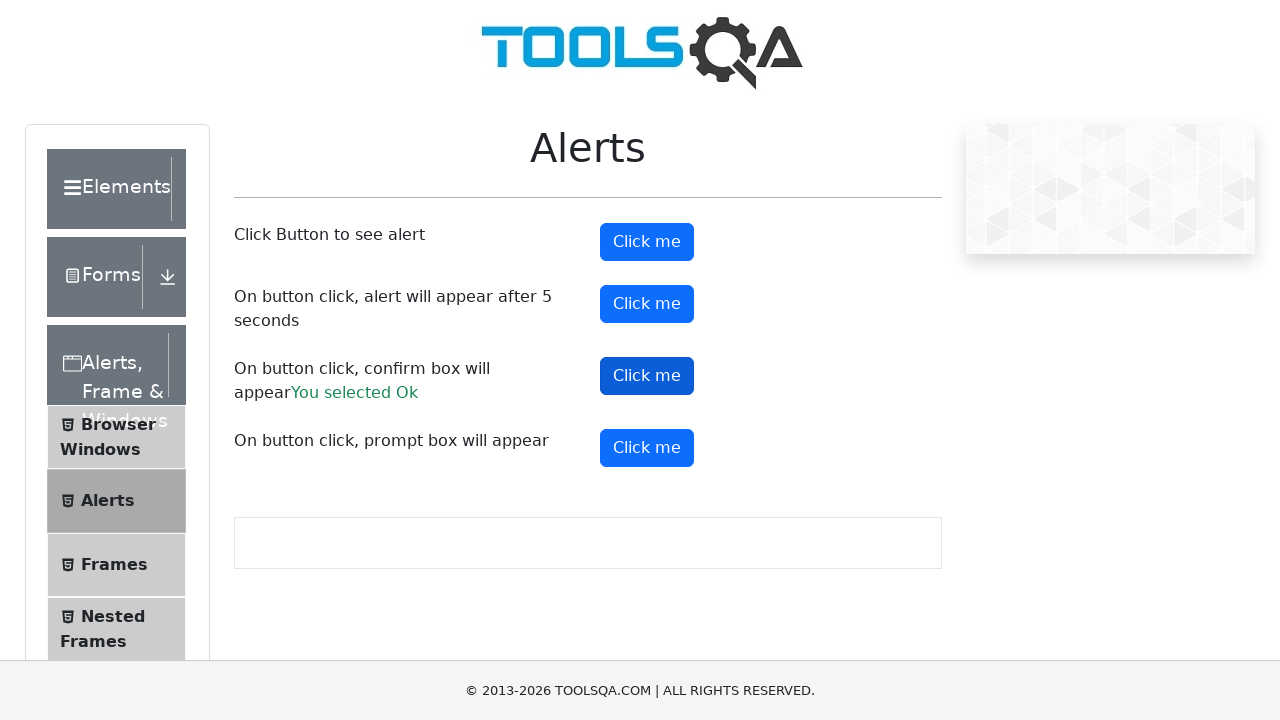

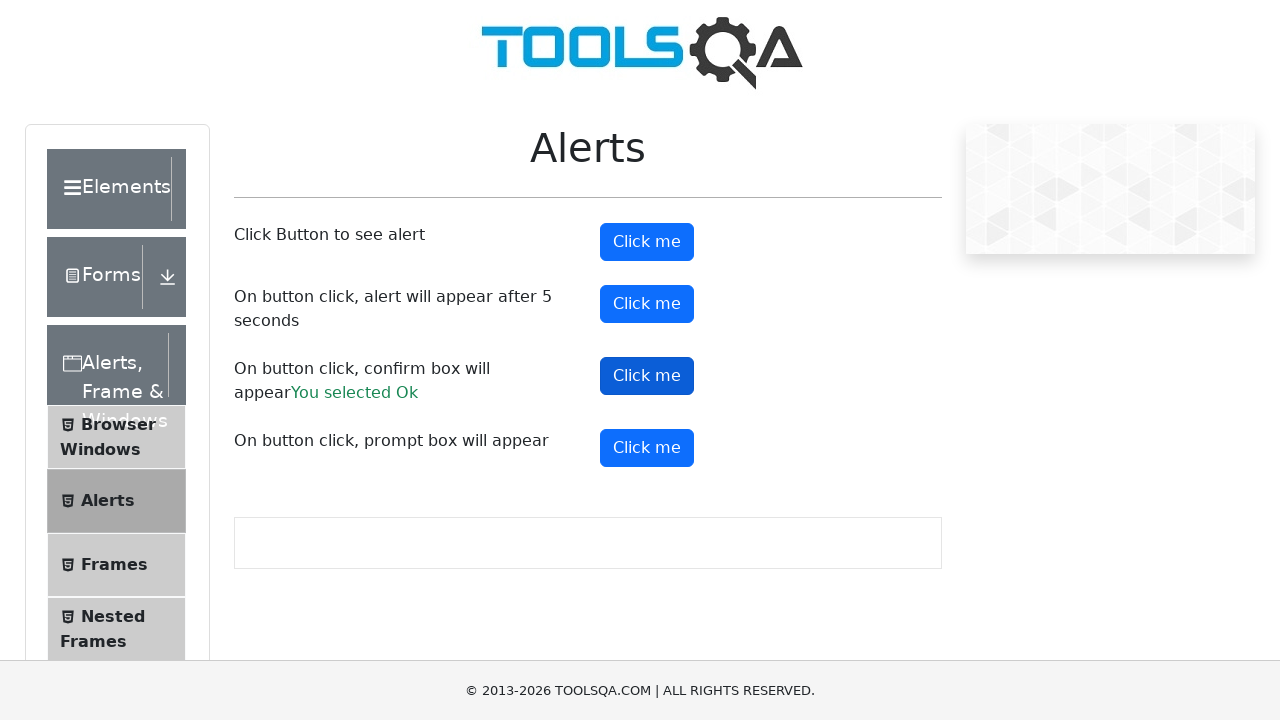